Tests React Semantic UI dropdown selection by clicking and selecting different users (Elliot Fu, Stevie Feliciano, Christian)

Starting URL: https://react.semantic-ui.com/maximize/dropdown-example-selection/

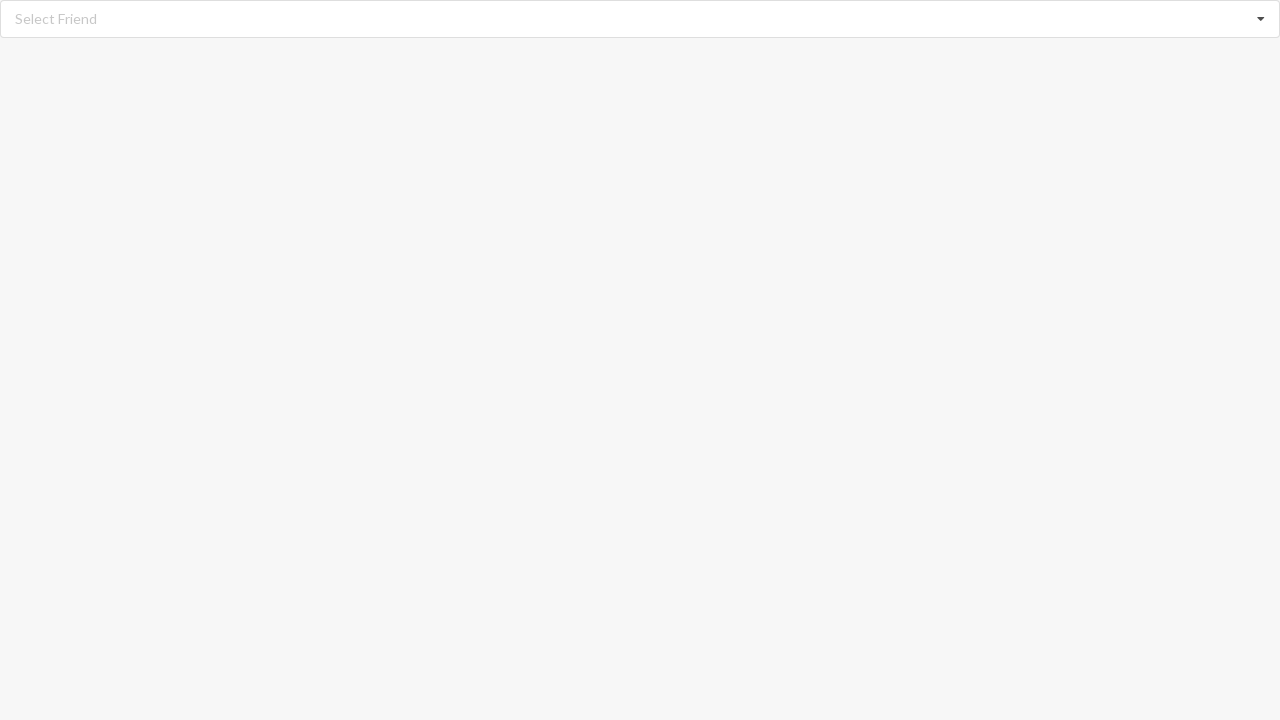

Clicked dropdown icon to open user selection menu at (1261, 19) on i.dropdown.icon
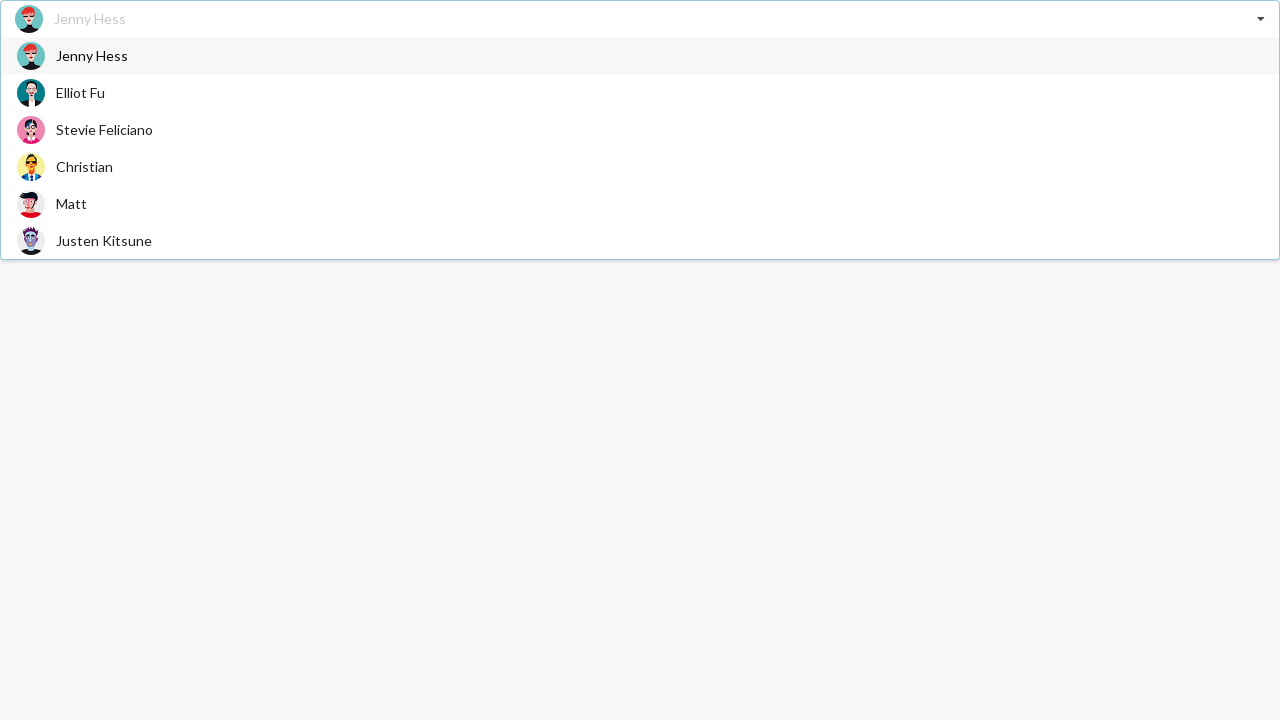

Dropdown menu items loaded
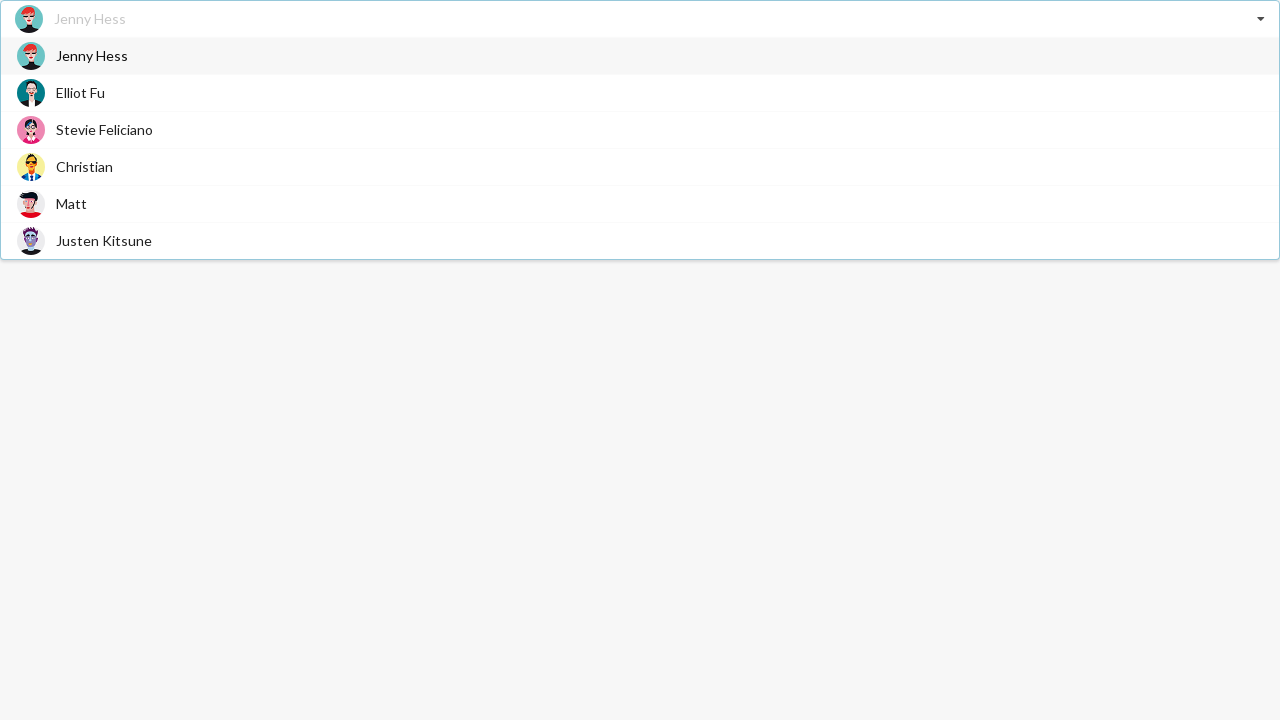

Selected 'Elliot Fu' from dropdown at (80, 92) on span.text:has-text('Elliot Fu')
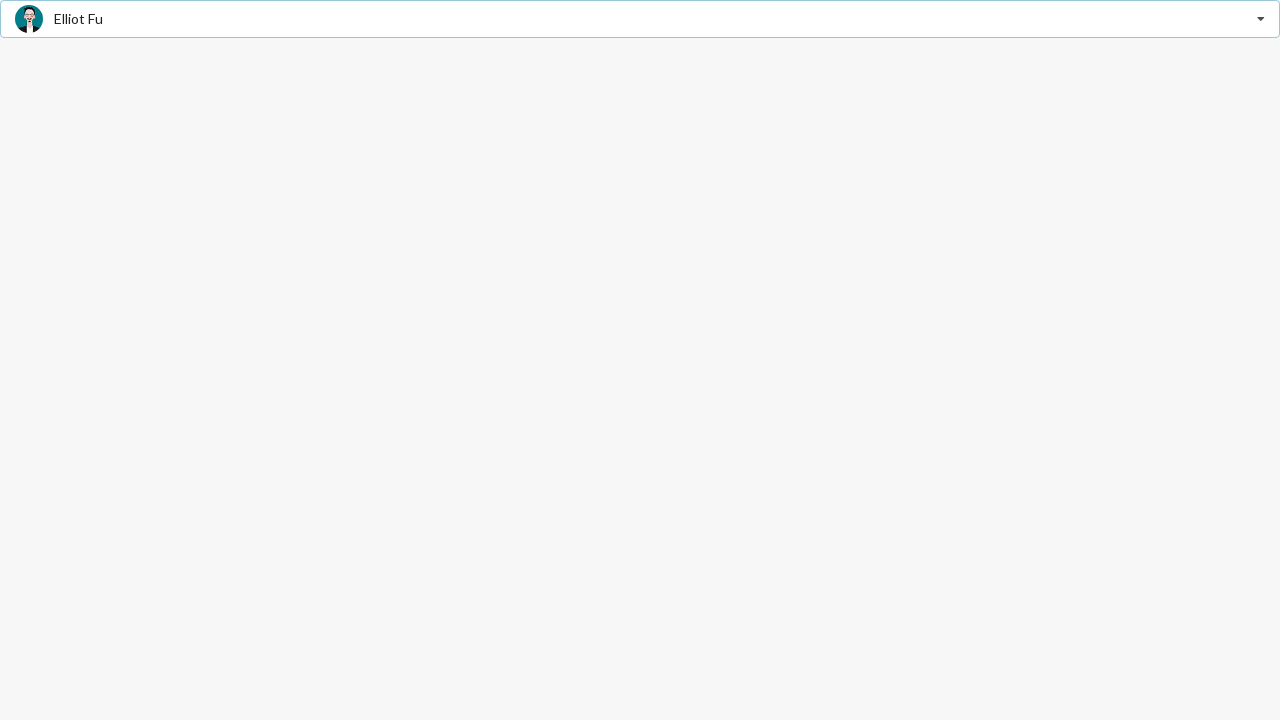

Verified 'Elliot Fu' is selected
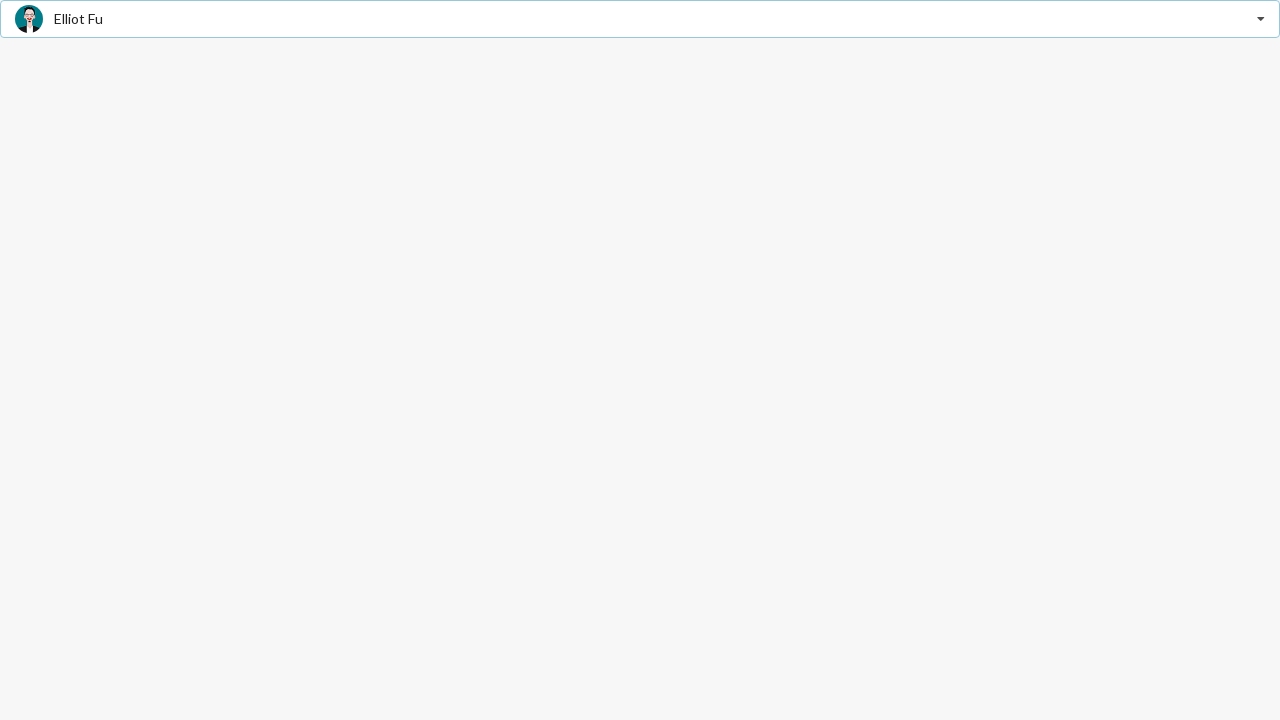

Clicked dropdown icon to open user selection menu at (1261, 19) on i.dropdown.icon
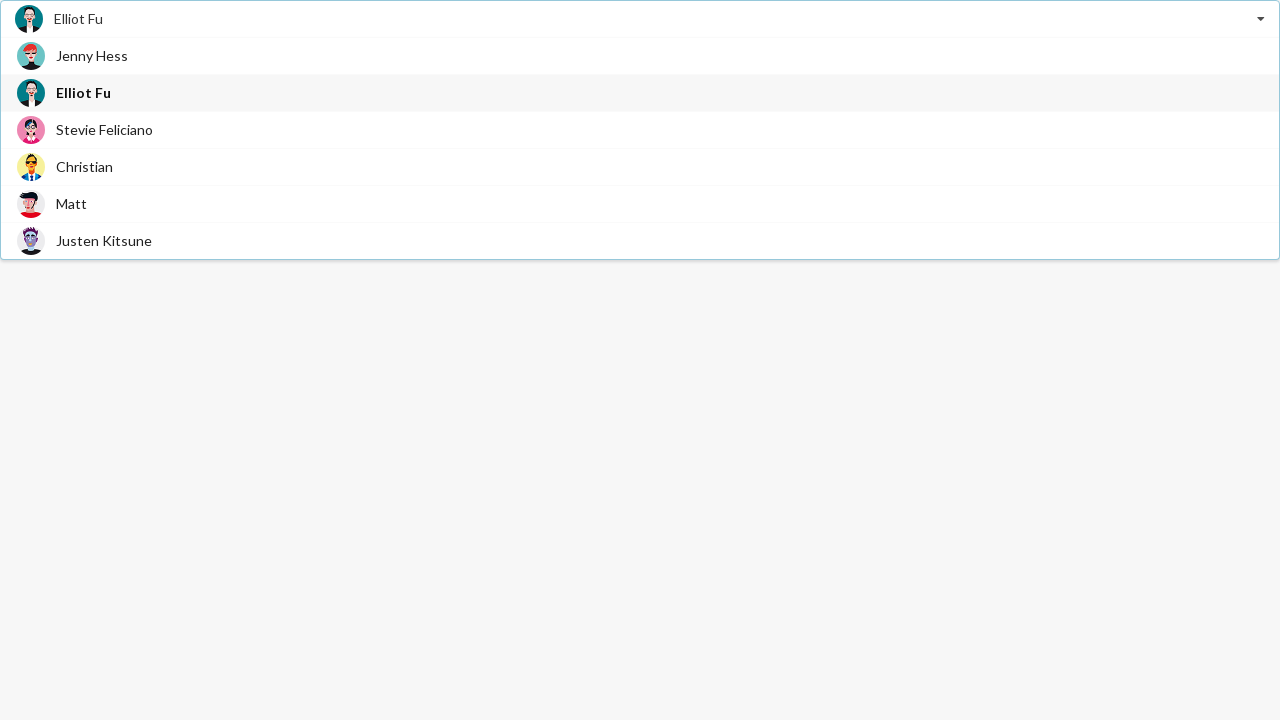

Dropdown menu items loaded
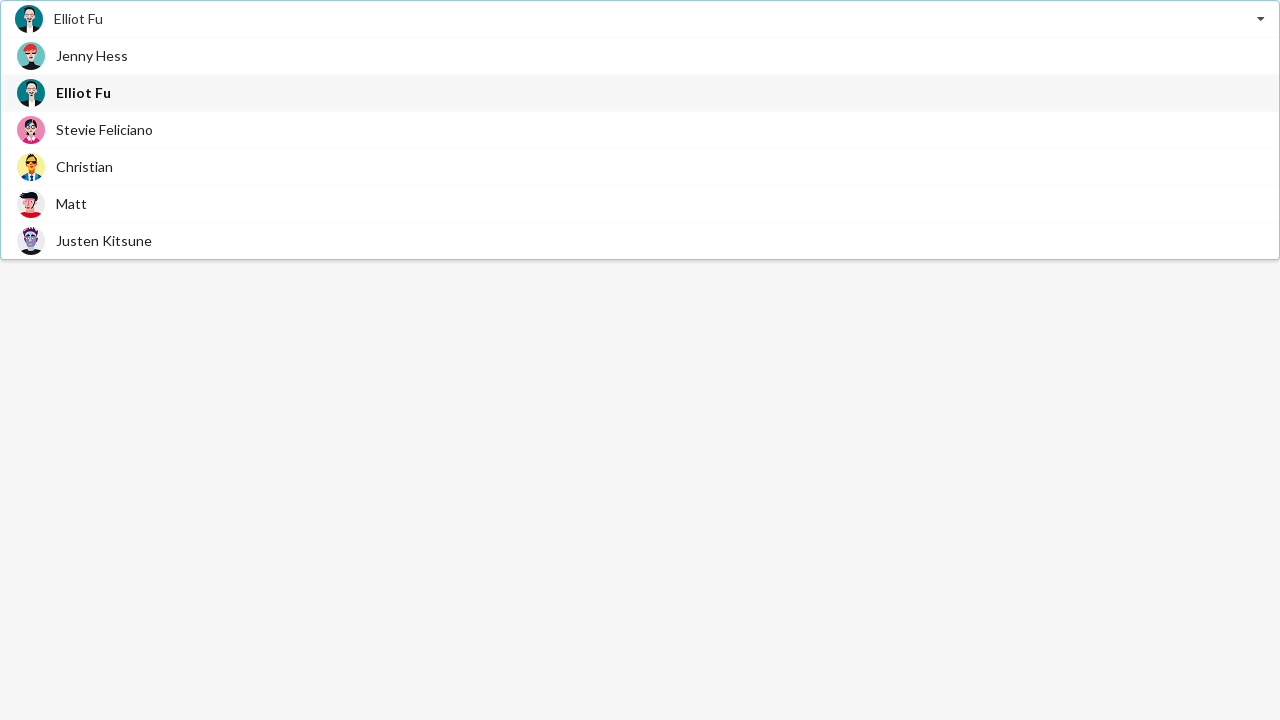

Selected 'Stevie Feliciano' from dropdown at (104, 130) on span.text:has-text('Stevie Feliciano')
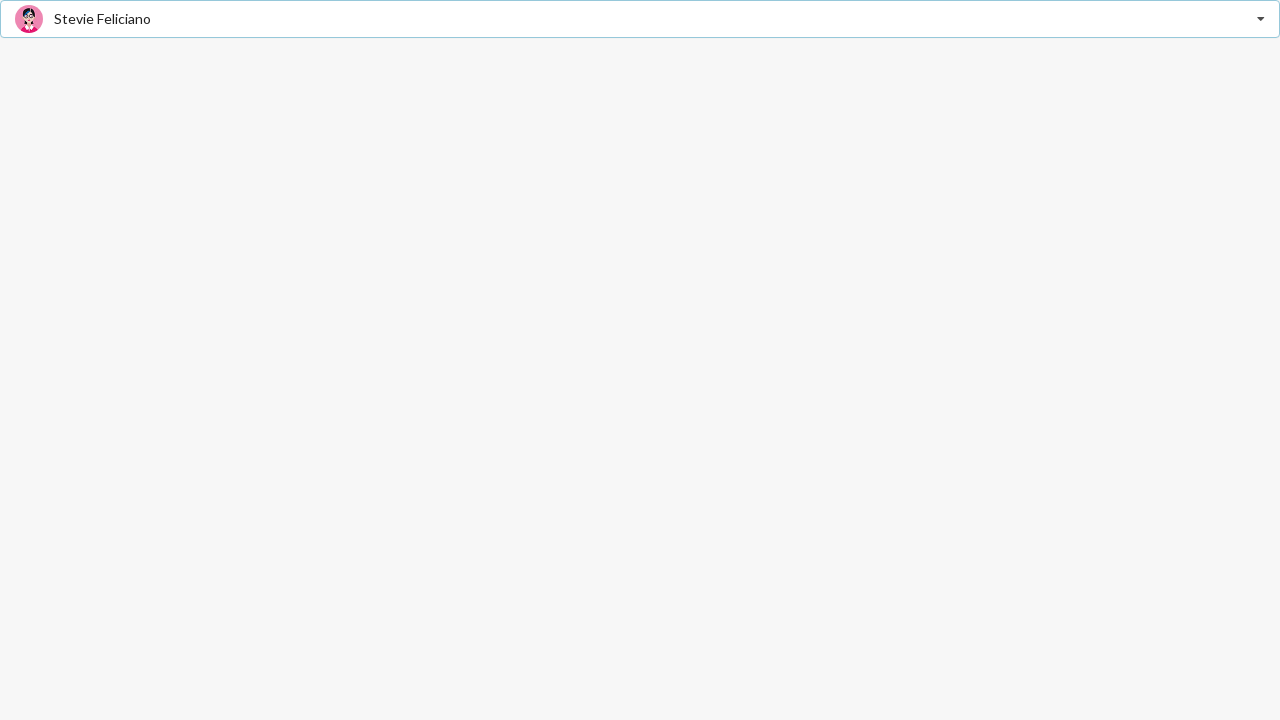

Verified 'Stevie Feliciano' is selected
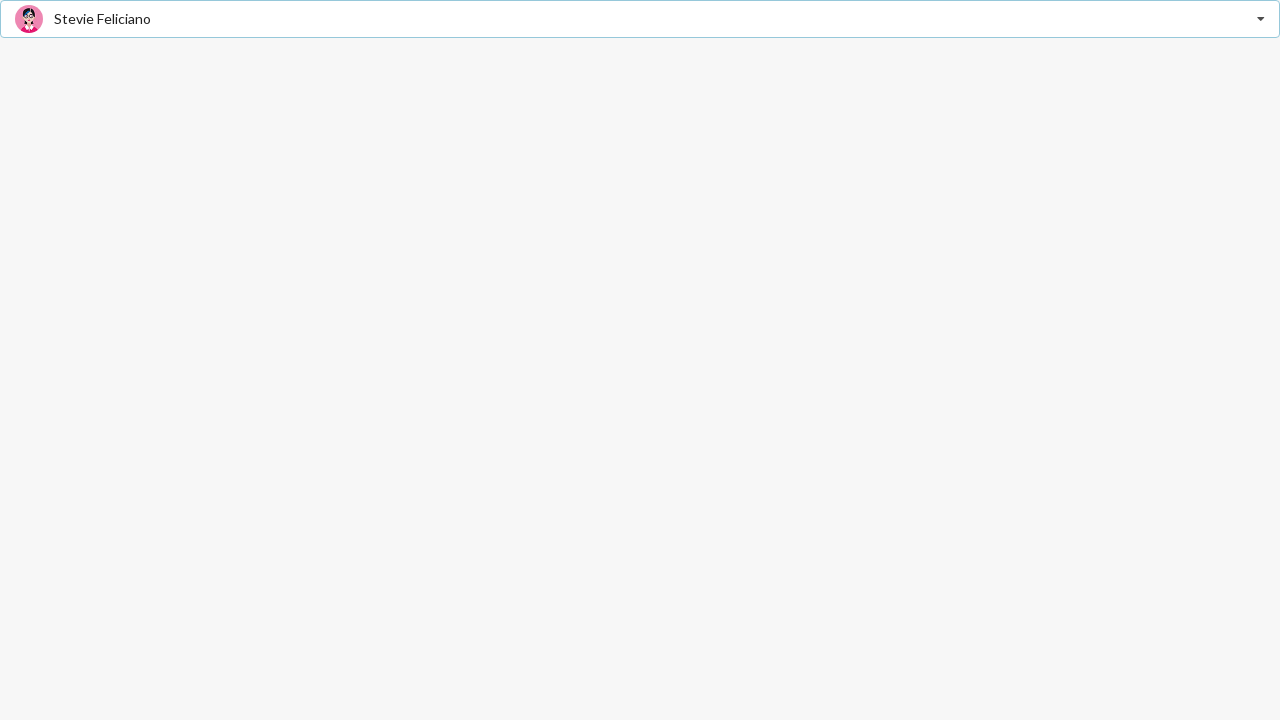

Clicked dropdown icon to open user selection menu at (1261, 19) on i.dropdown.icon
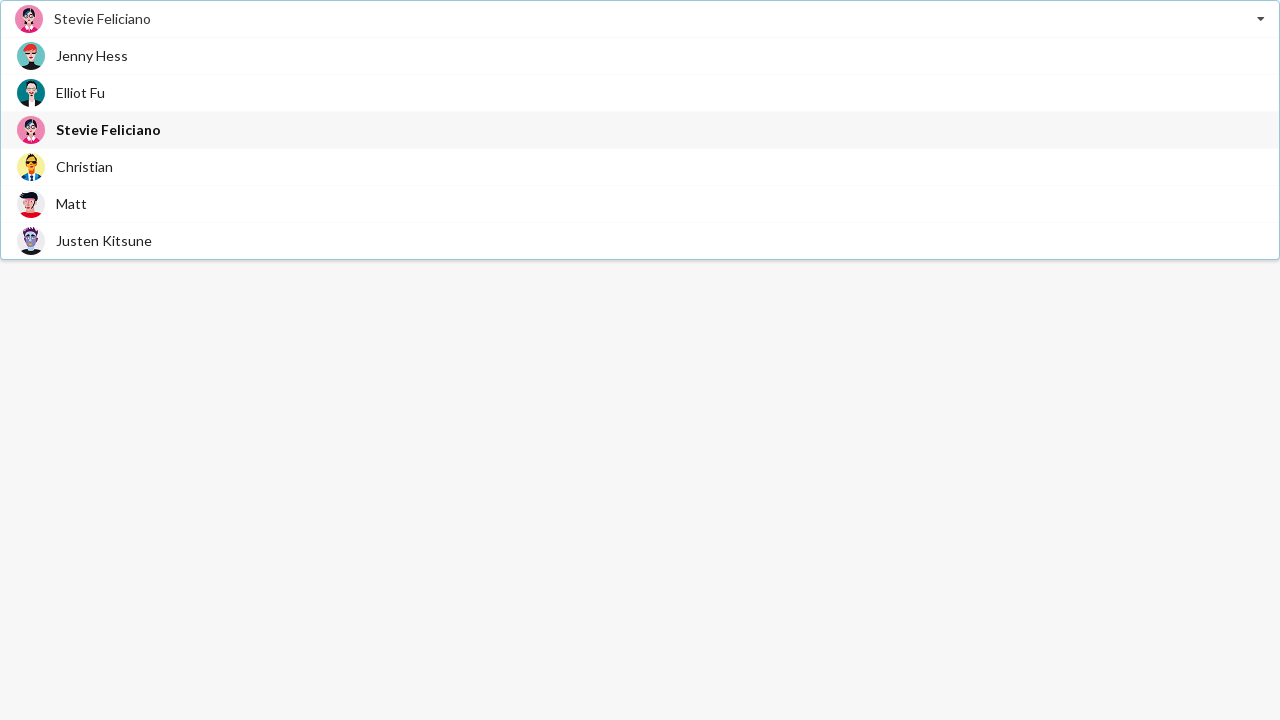

Dropdown menu items loaded
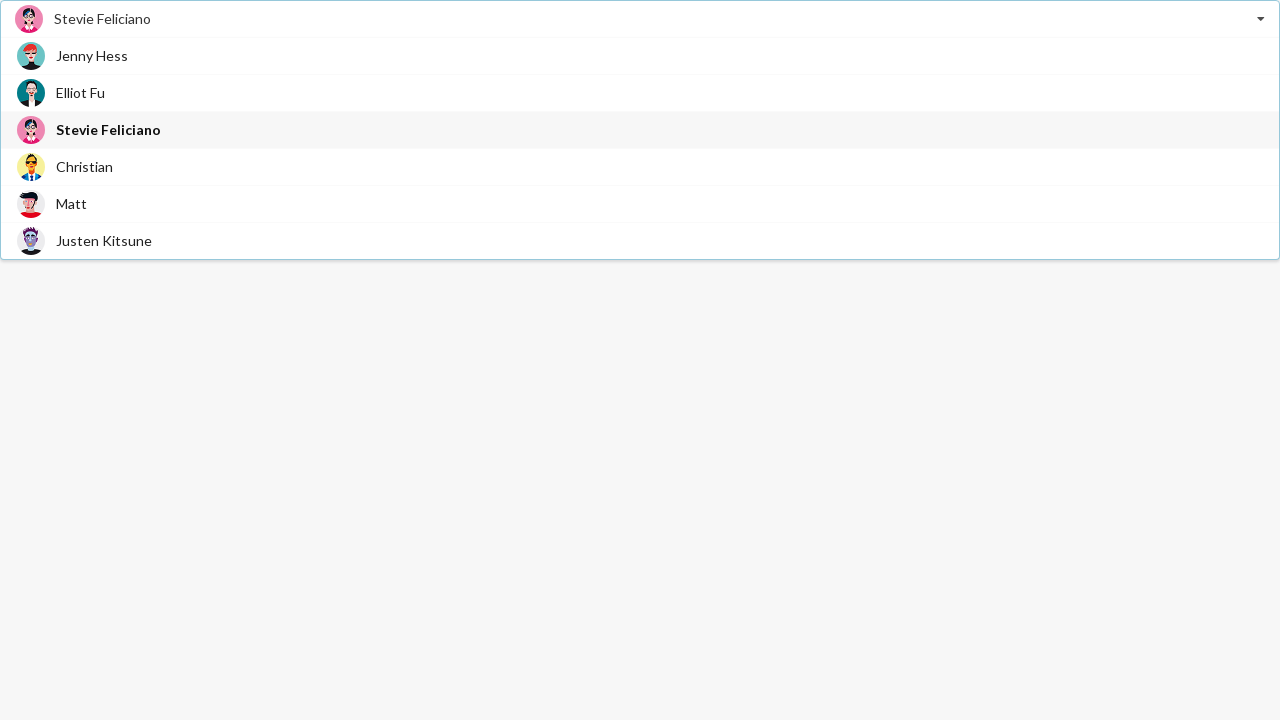

Selected 'Christian' from dropdown at (84, 166) on span.text:has-text('Christian')
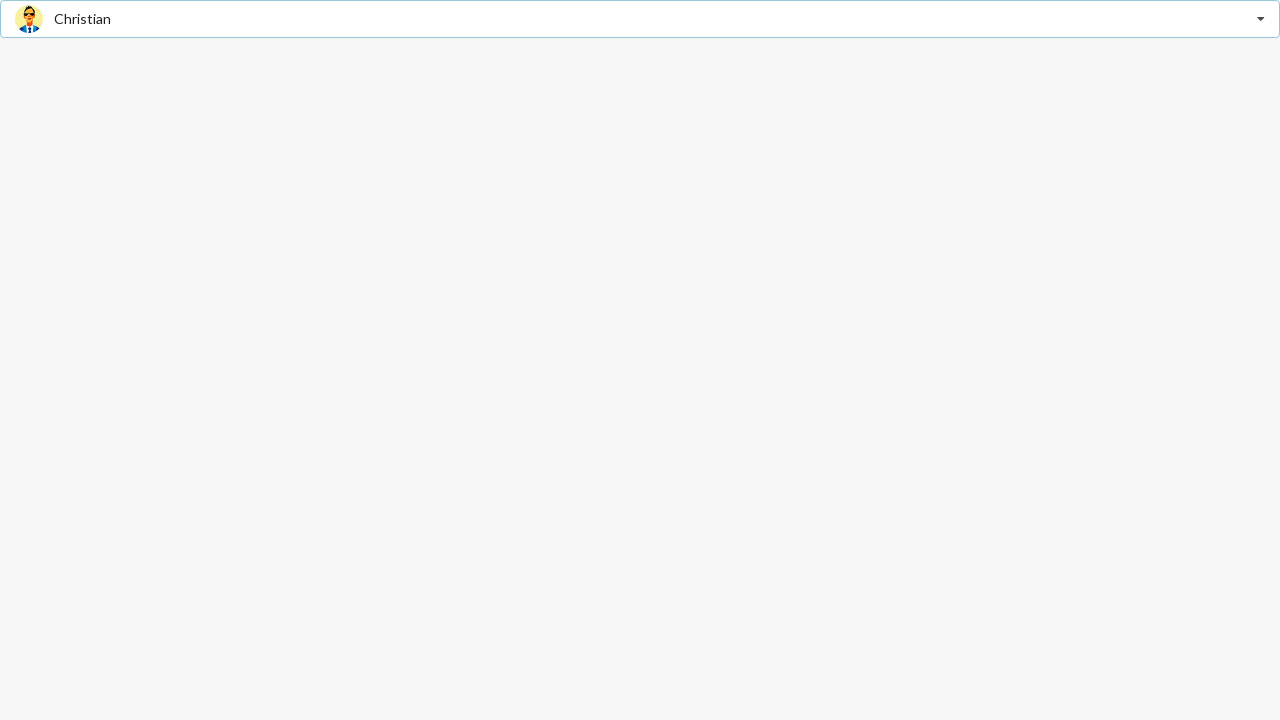

Verified 'Christian' is selected
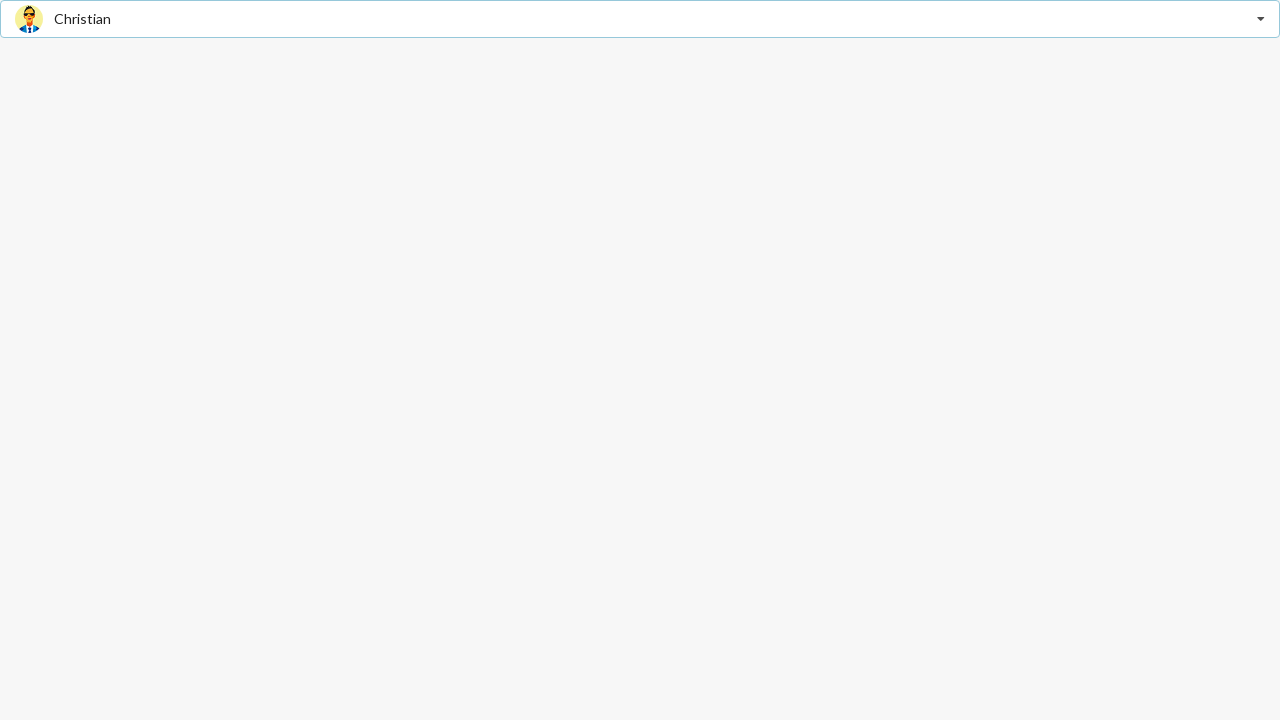

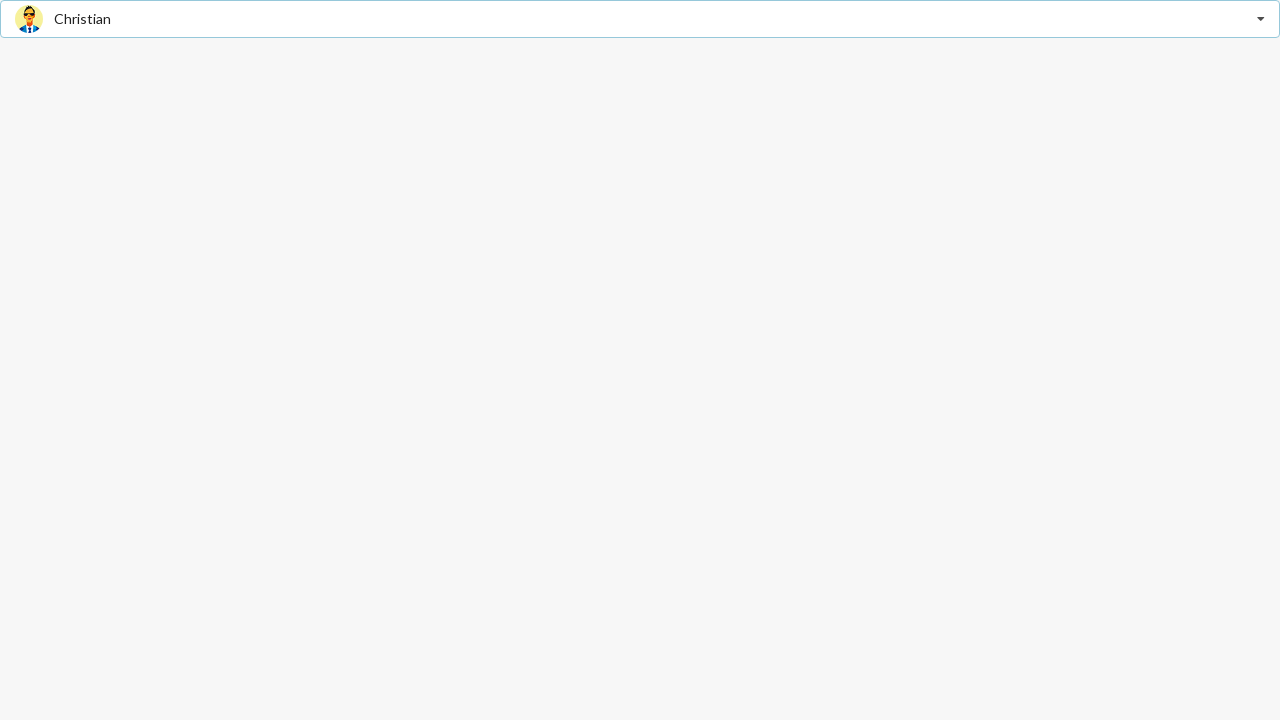